Tests checkbox functionality by navigating to the Checkboxes page and unchecking the second checkbox

Starting URL: https://practice.cydeo.com/

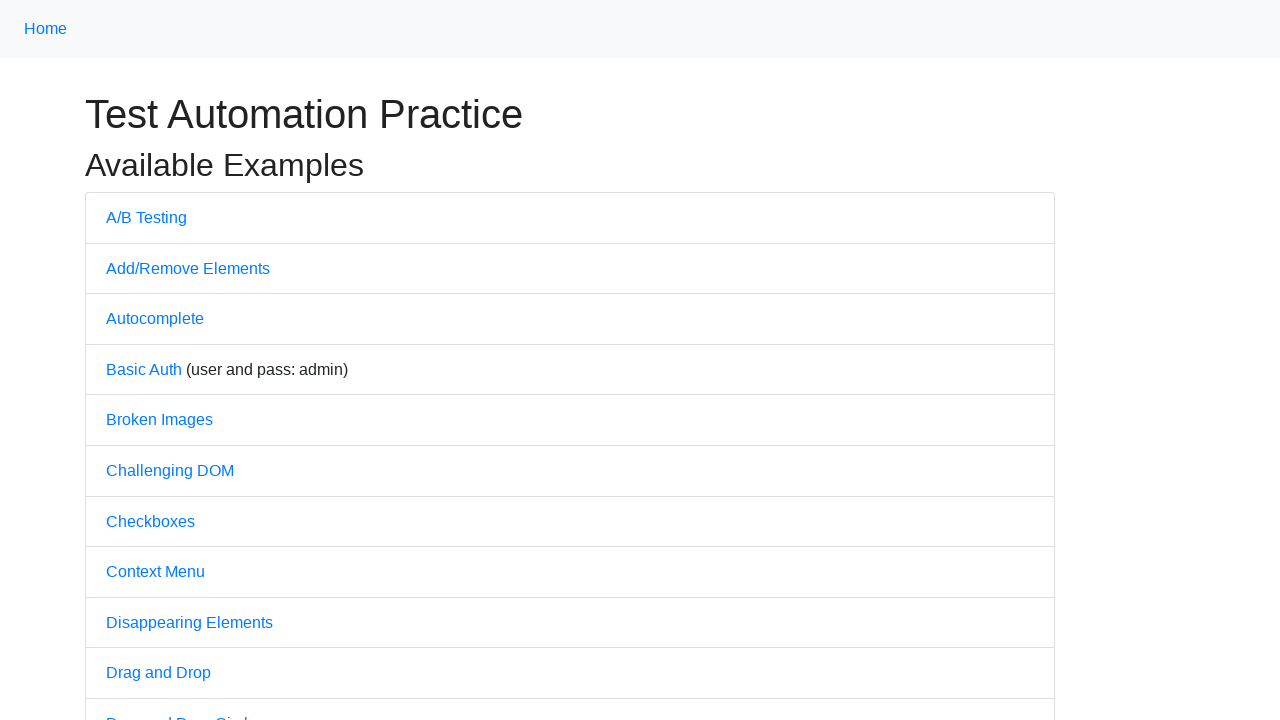

Clicked on Checkboxes link to navigate to the Checkboxes page at (150, 521) on internal:text="Checkboxes"i
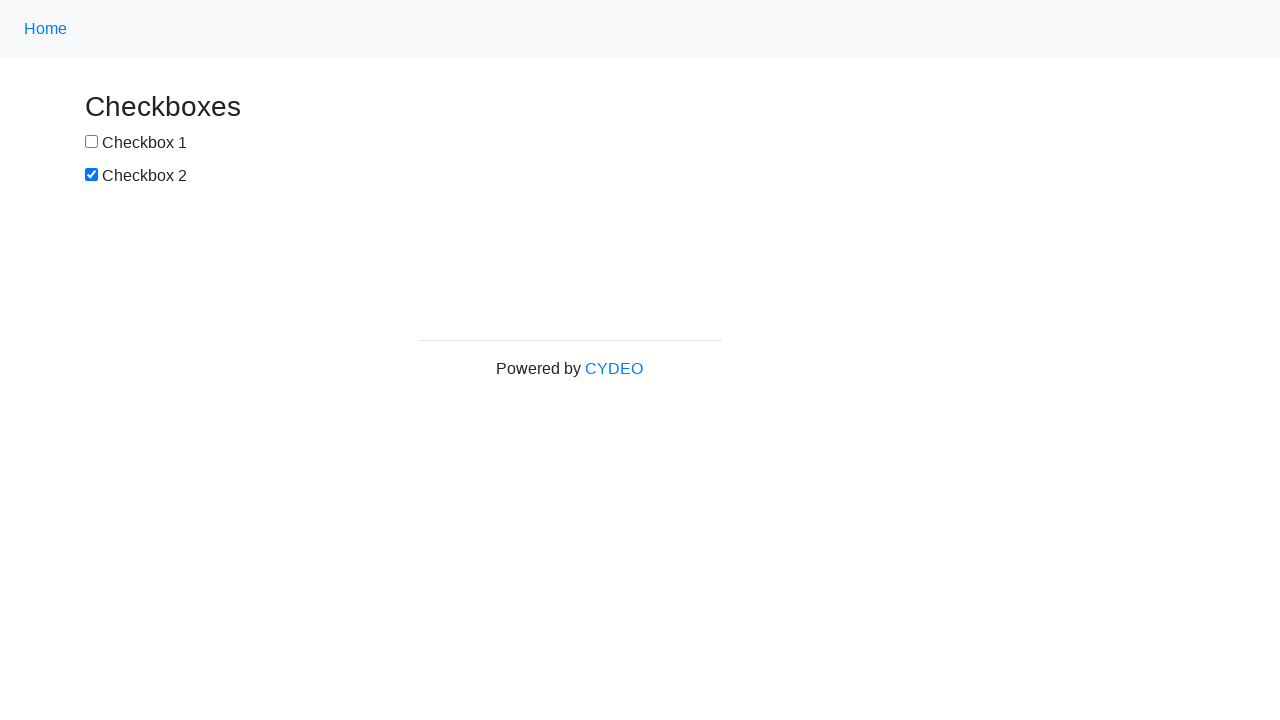

Unchecked the second checkbox (#box2) at (92, 175) on #box2
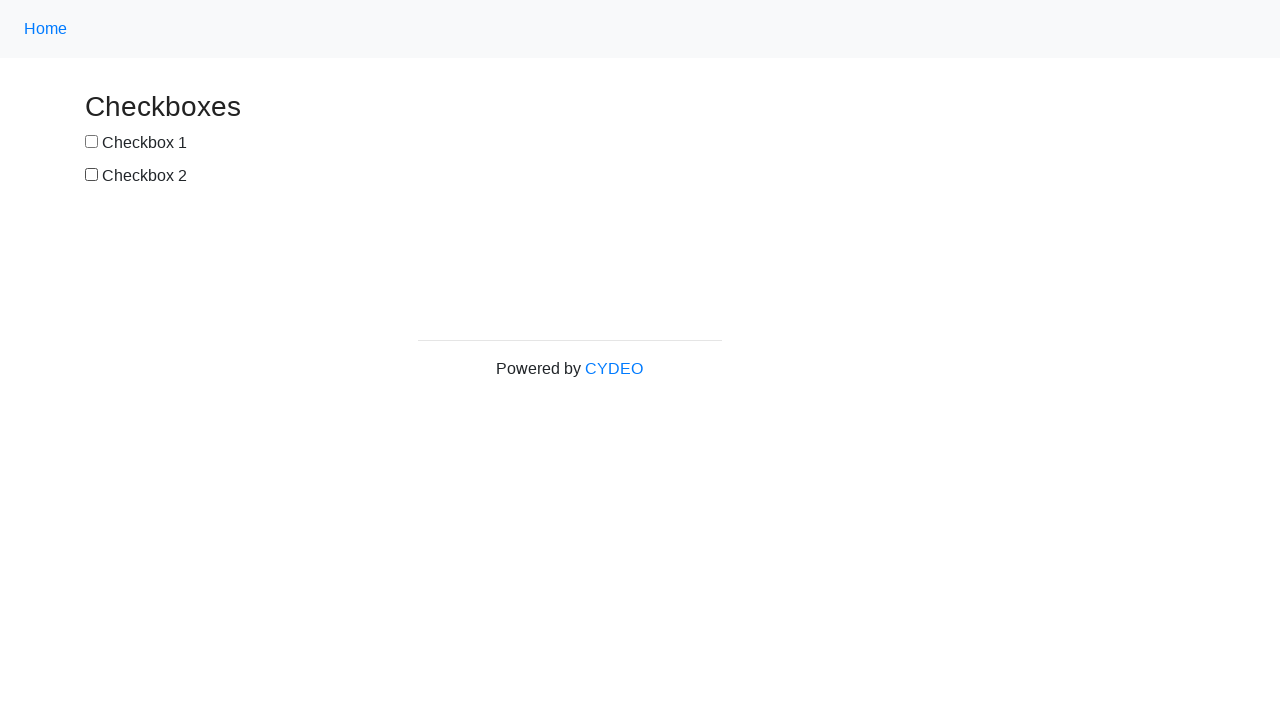

Verified that the second checkbox is unchecked
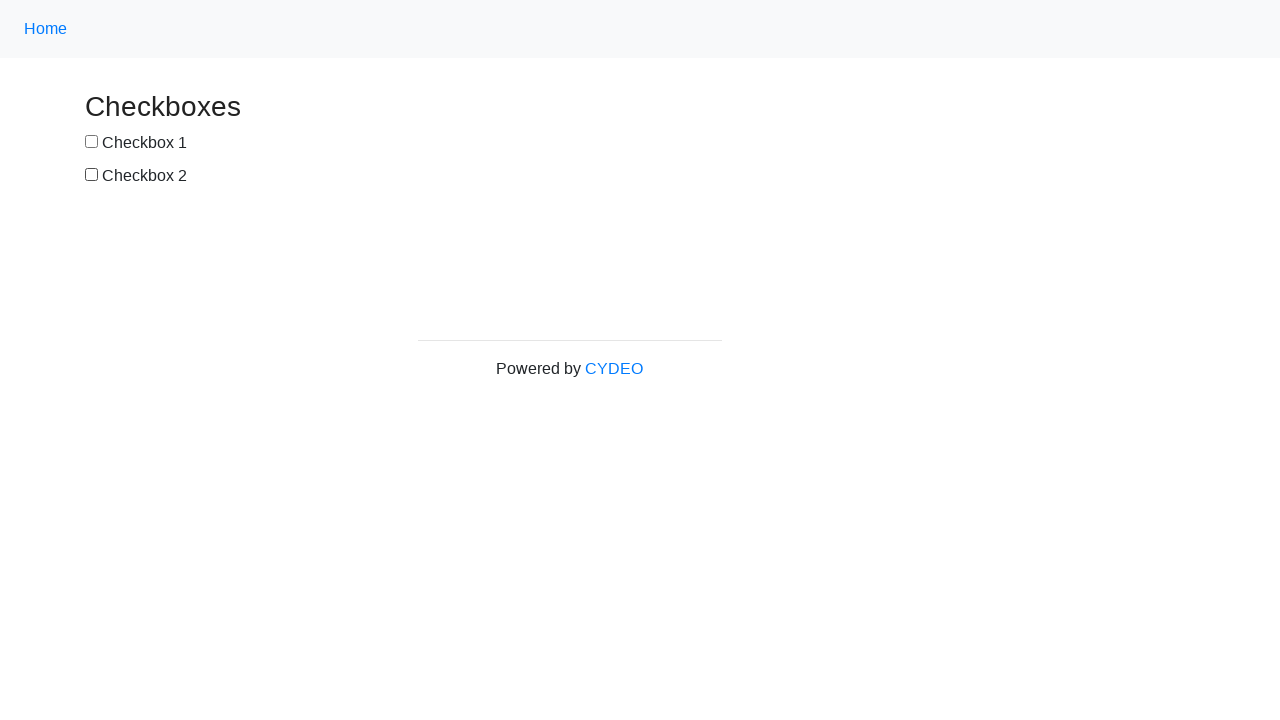

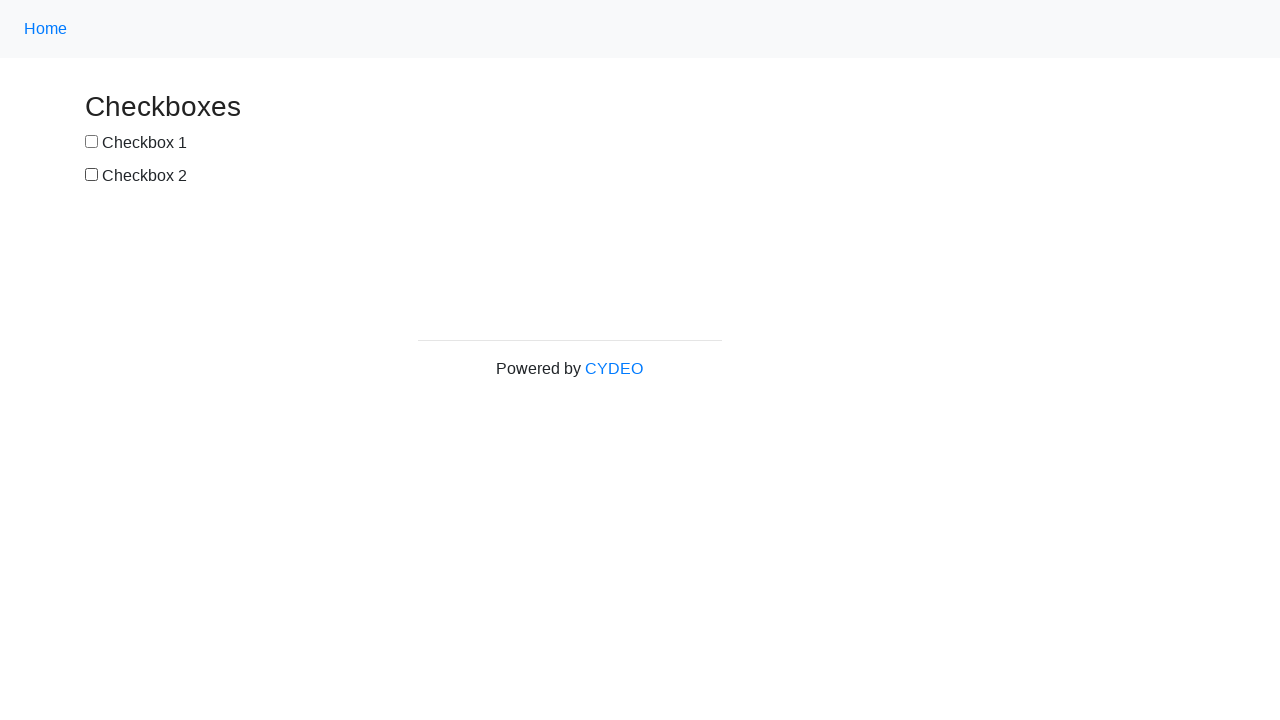